Tests user registration by filling in username, password, and confirm password fields, then submitting the form and verifying the success message.

Starting URL: https://practice.expandtesting.com/register

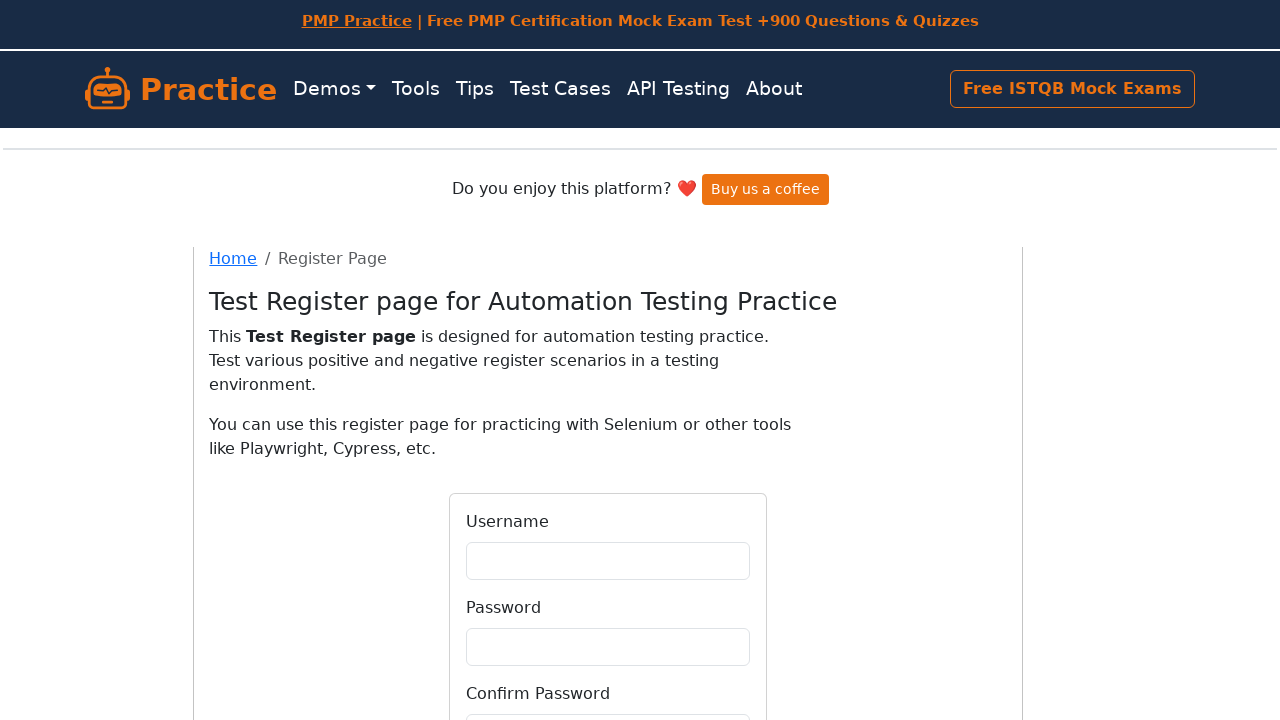

Filled username field with 'TestUser2024' on input#username
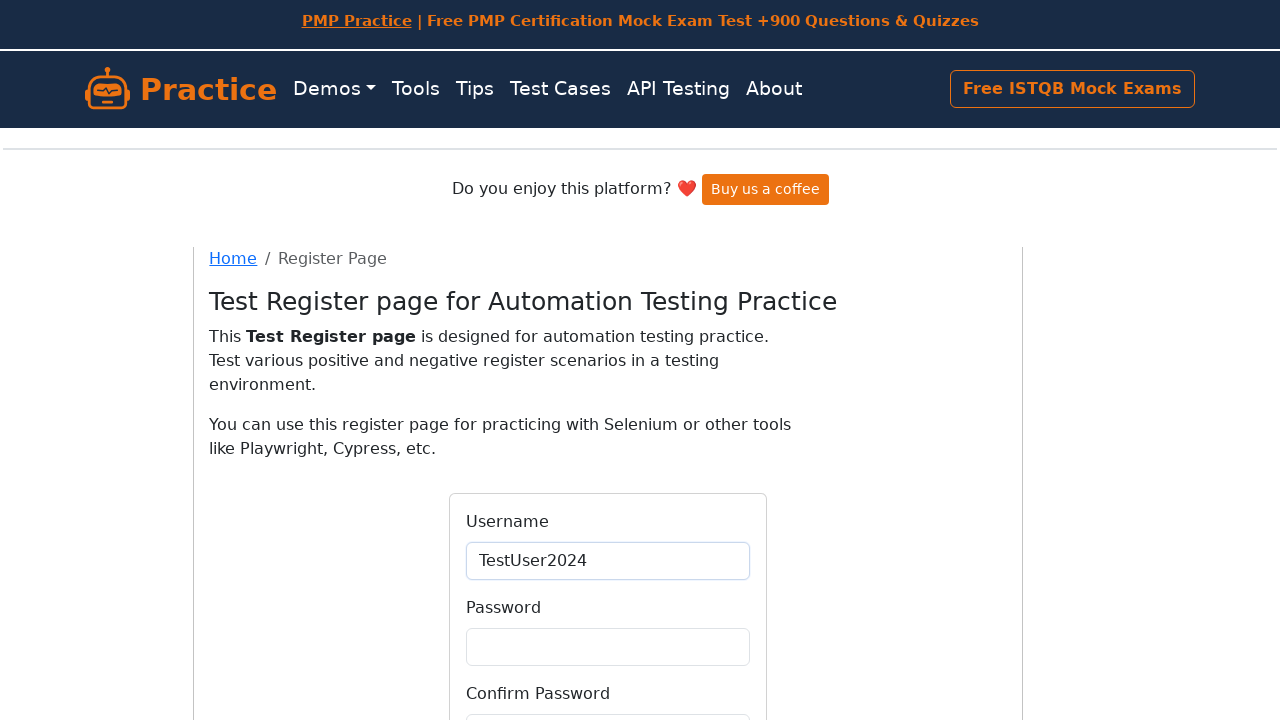

Filled password field with 'SecurePass123' on input#password
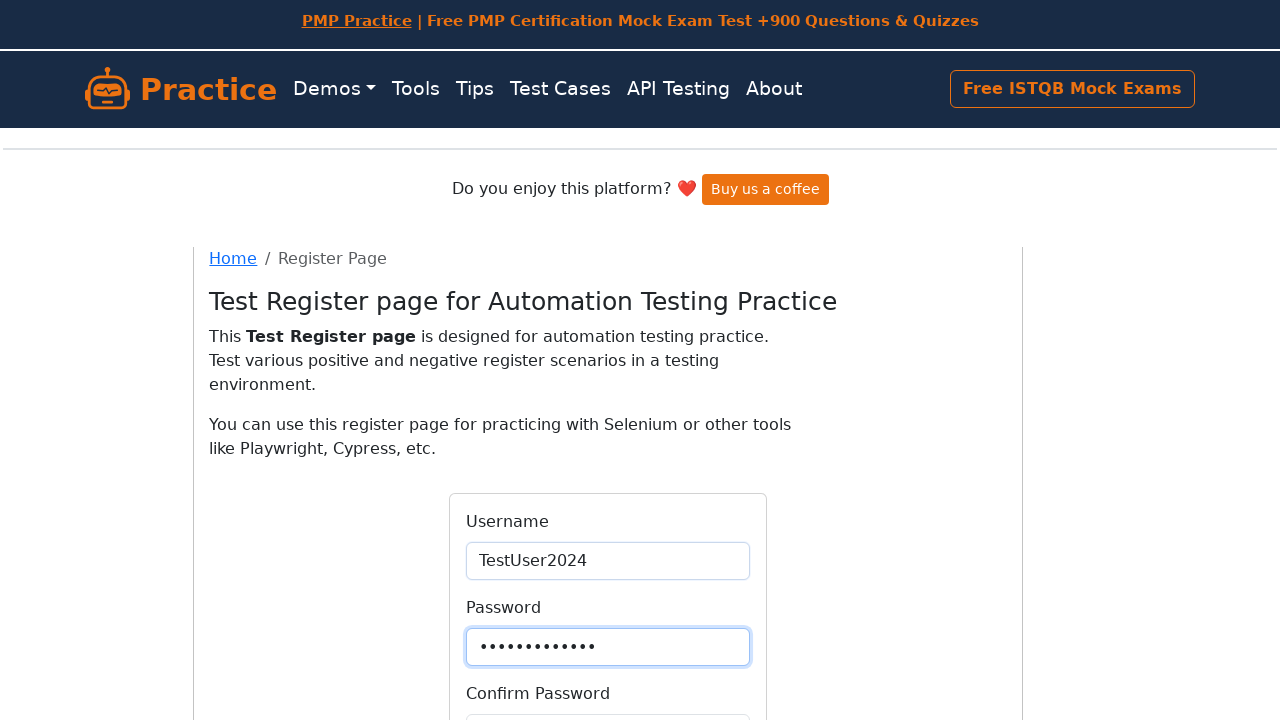

Filled confirm password field with 'SecurePass123' on input#confirmPassword
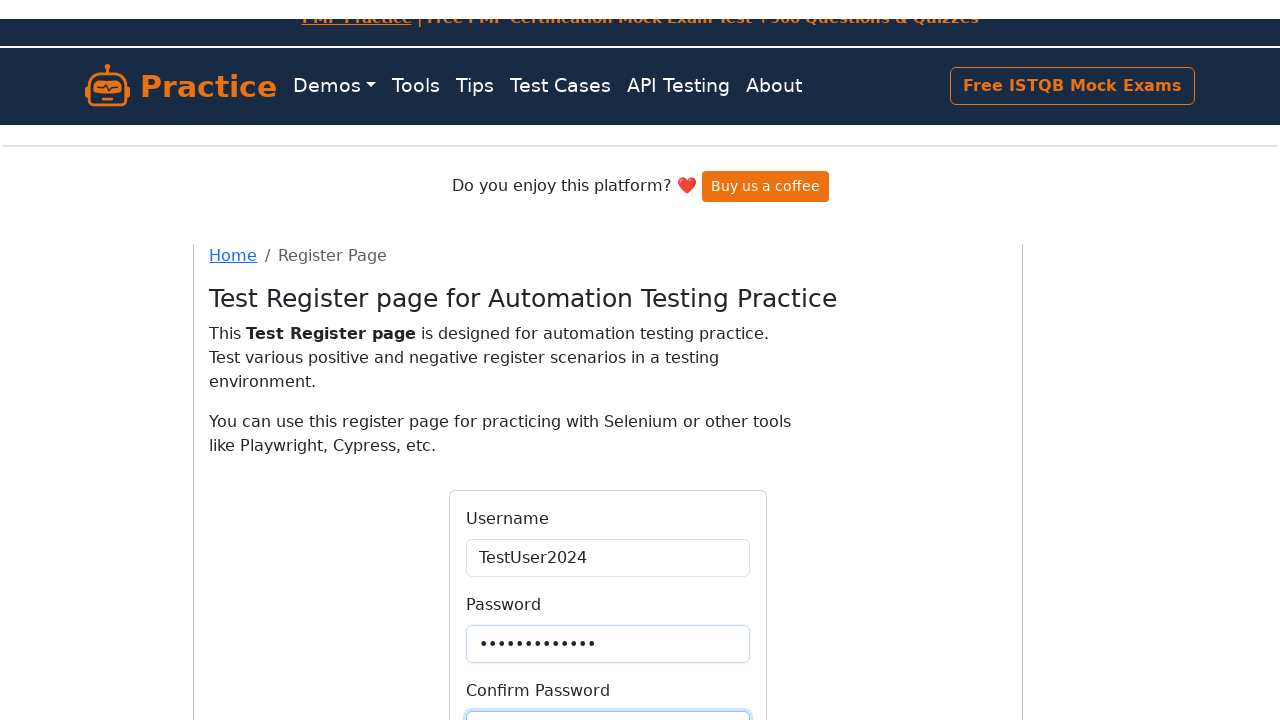

Clicked submit button to register at (608, 564) on button[type='submit']
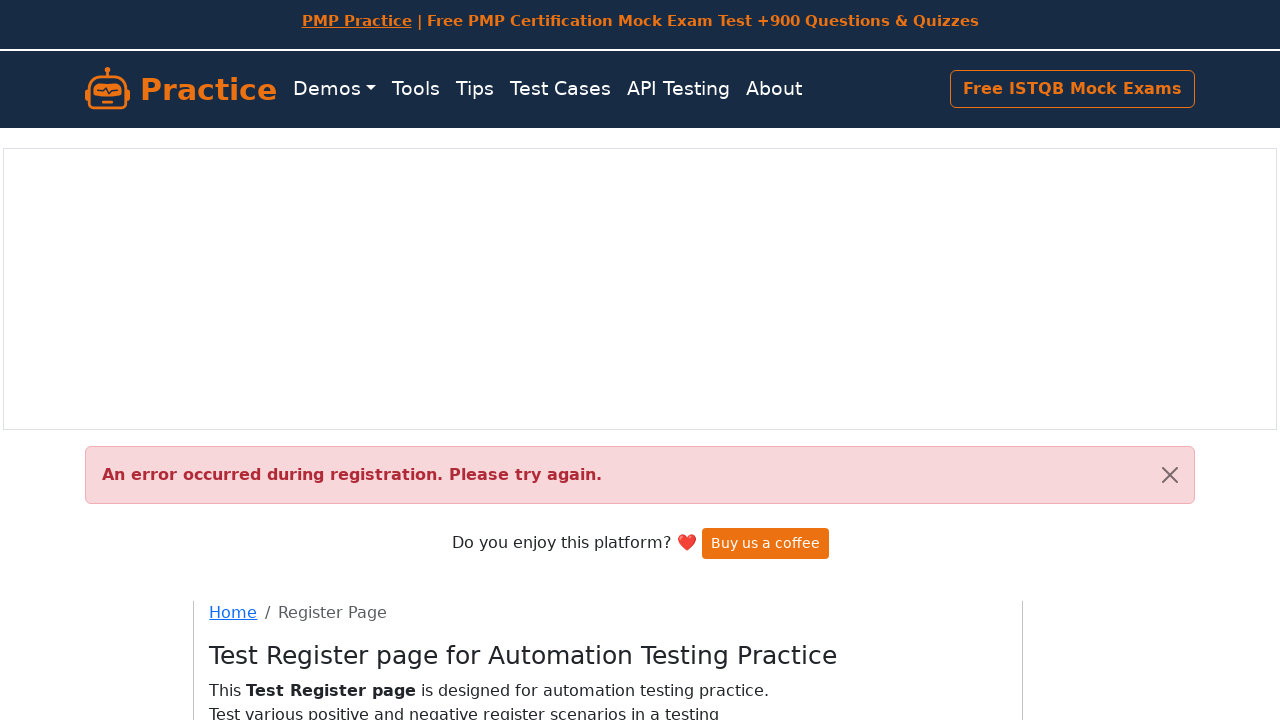

Success message displayed and verified
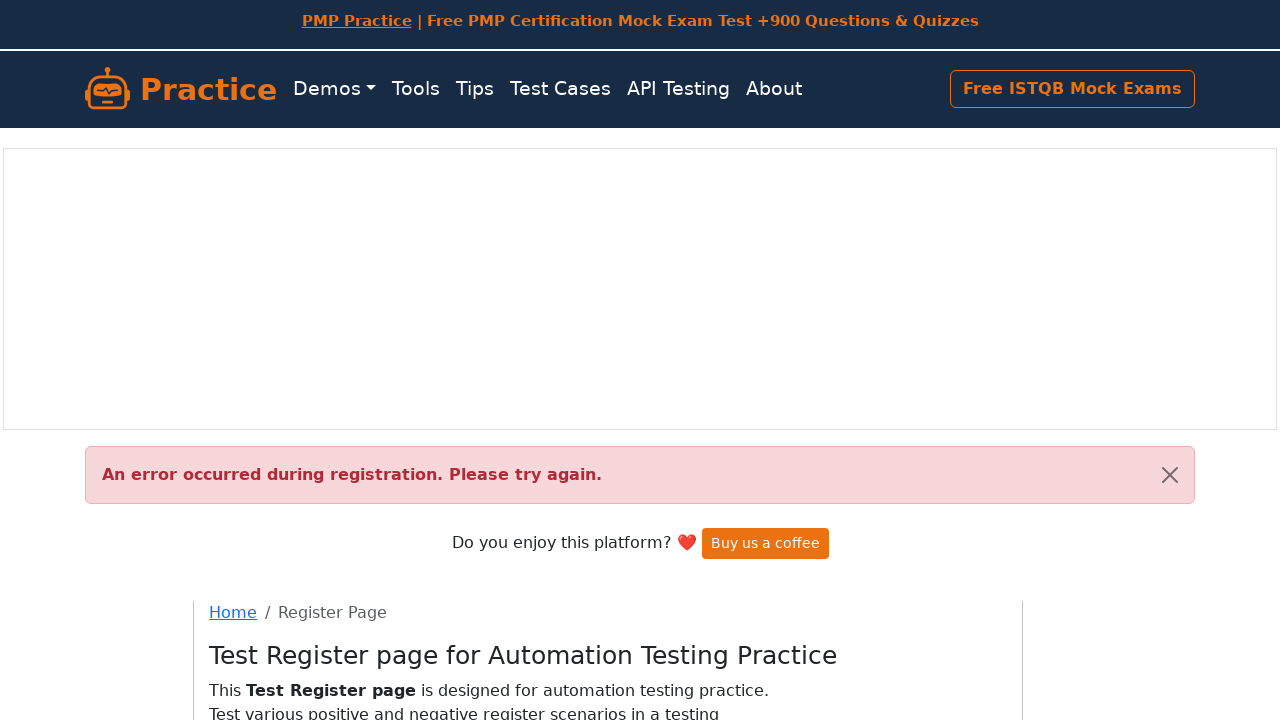

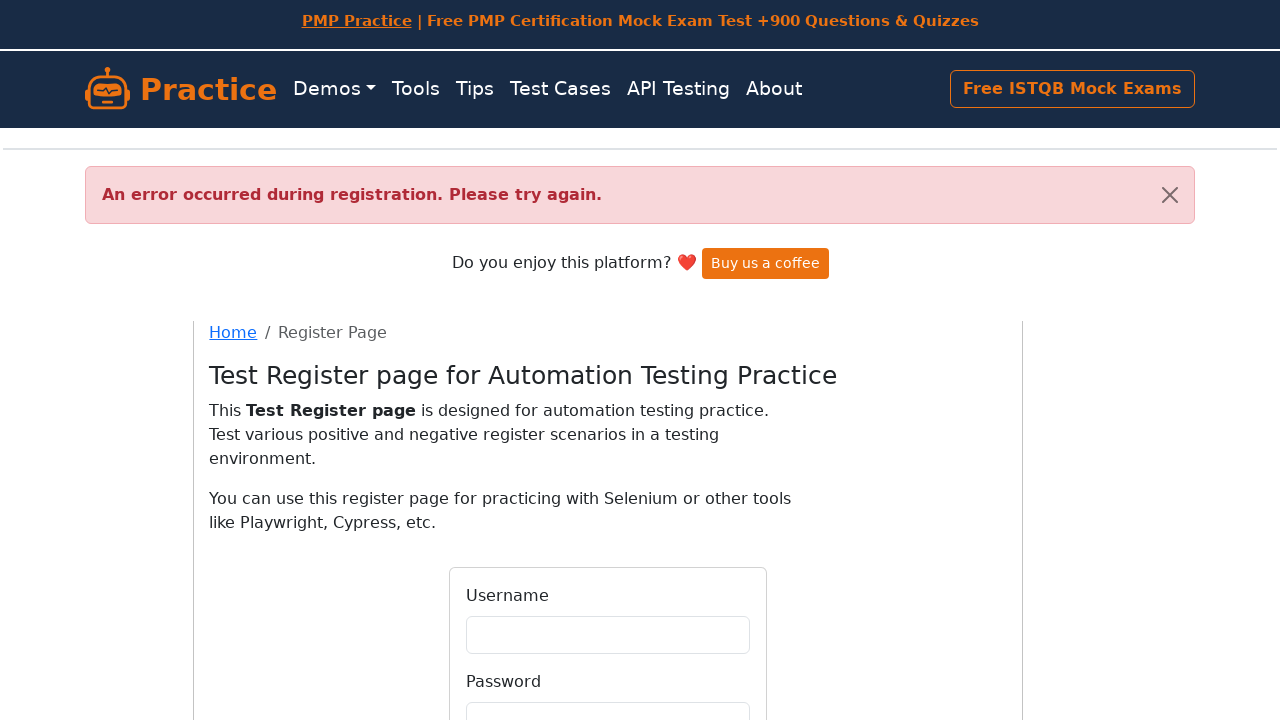